Navigates to HSD Korean food website, hovers over the menu navigation item to reveal a dropdown, clicks on "All Menu" option, then repeatedly clicks "Load More" button until all menu items are displayed.

Starting URL: https://www.hsd.co.kr/

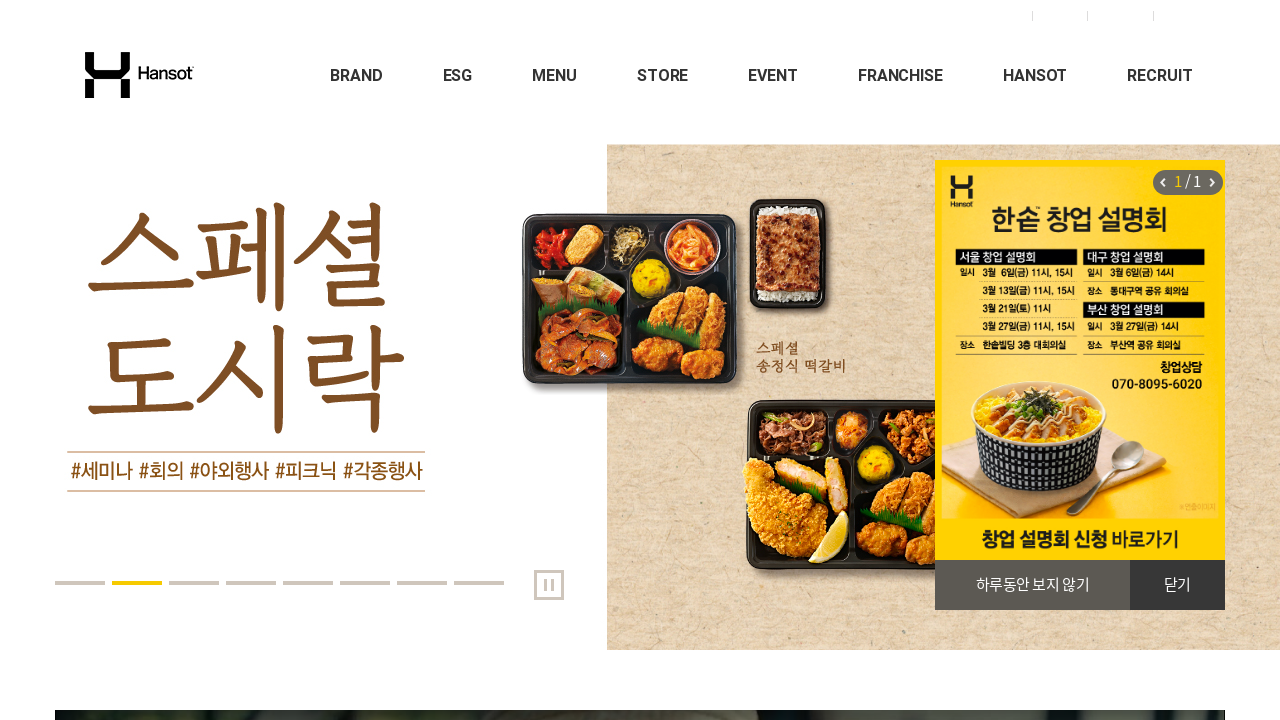

Hovered over menu navigation item to reveal dropdown at (555, 75) on xpath=//*[@id="gnb"]/div[2]/ul/li[3]/p/a
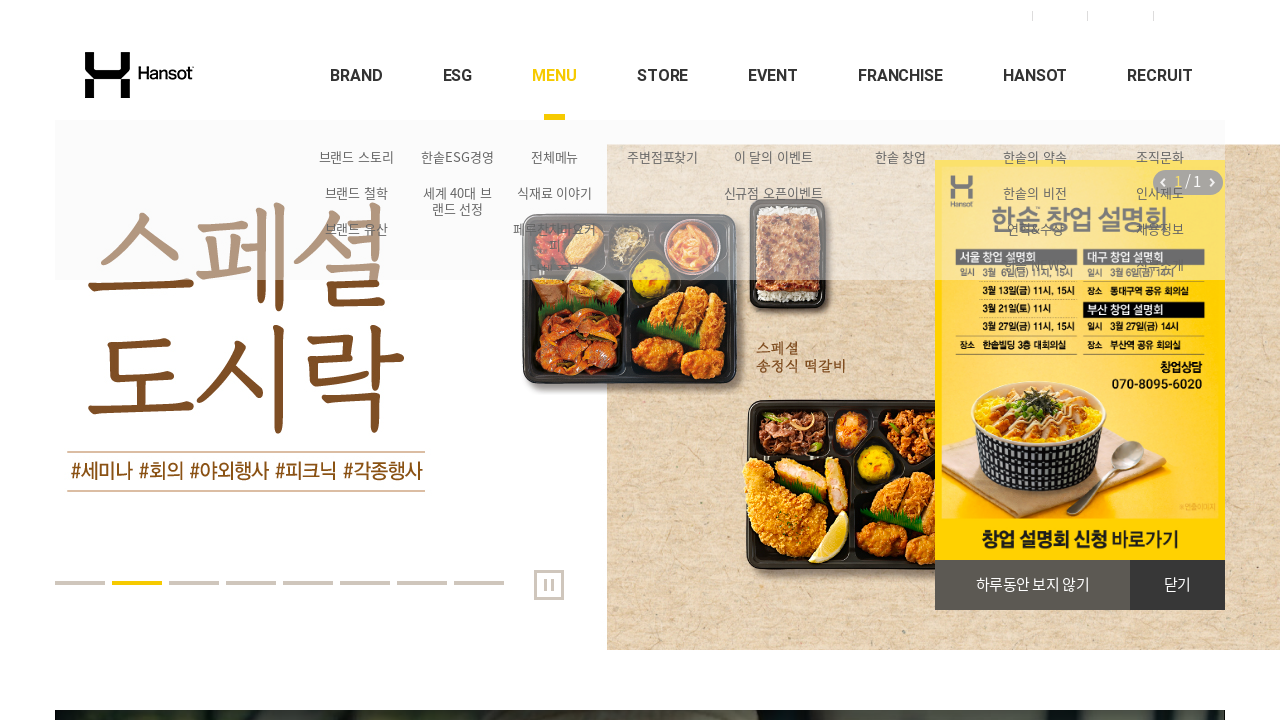

Clicked on 'All Menu' option at (555, 158) on xpath=//*[@id="gnb"]/div[2]/ul/li[3]/div/ul/li[1]/a
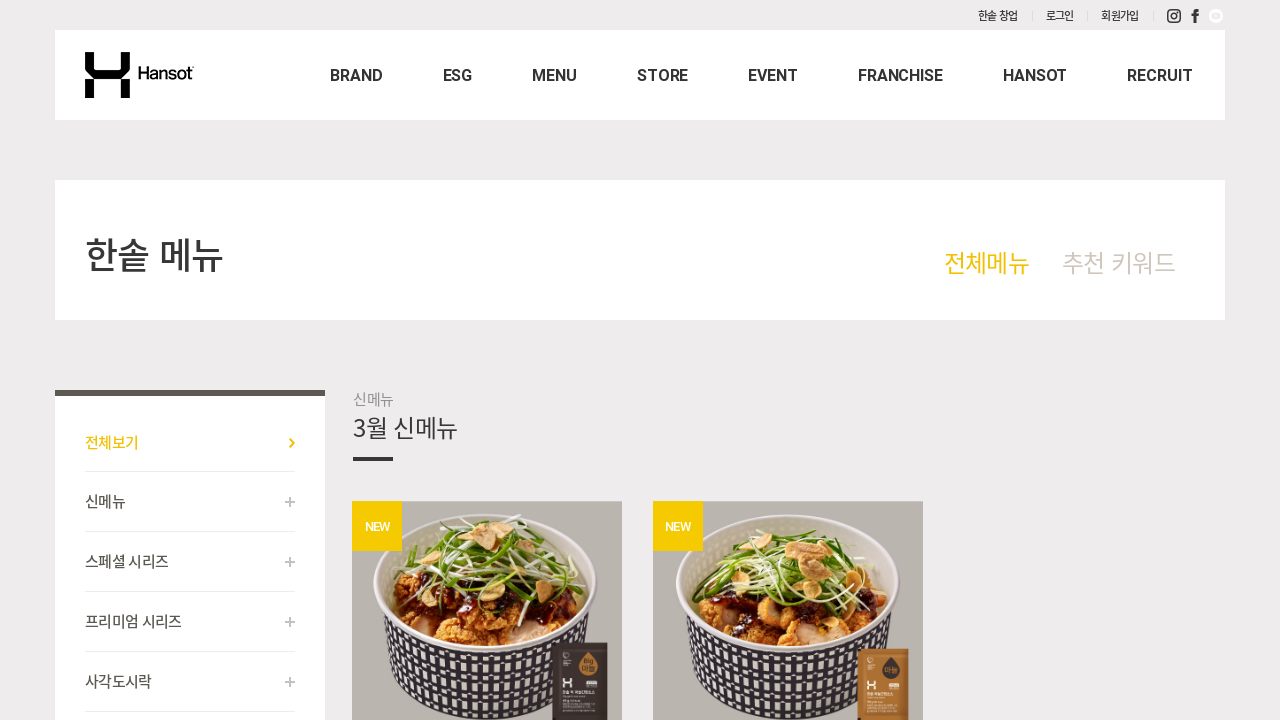

Waited for 'Load More' button to appear
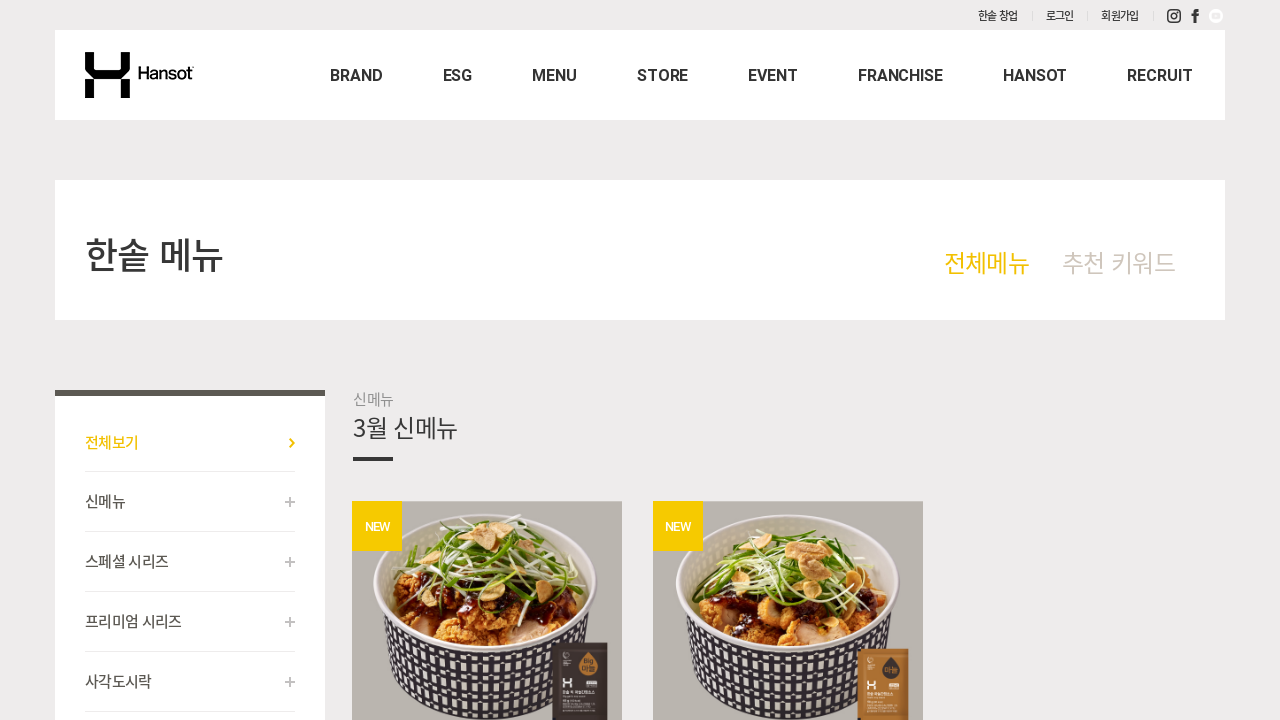

Clicked 'Load More' button to load additional menu items at (788, 361) on #btn_more > span > a
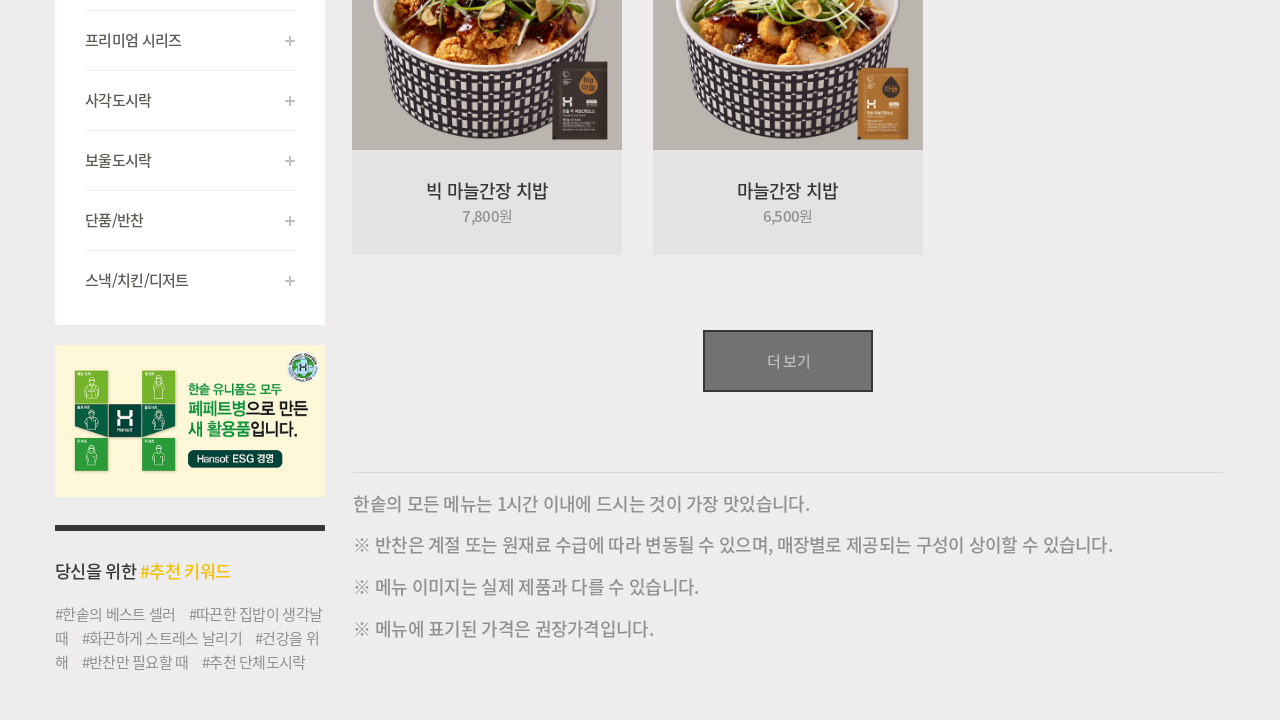

Waited 1 second for menu items to load
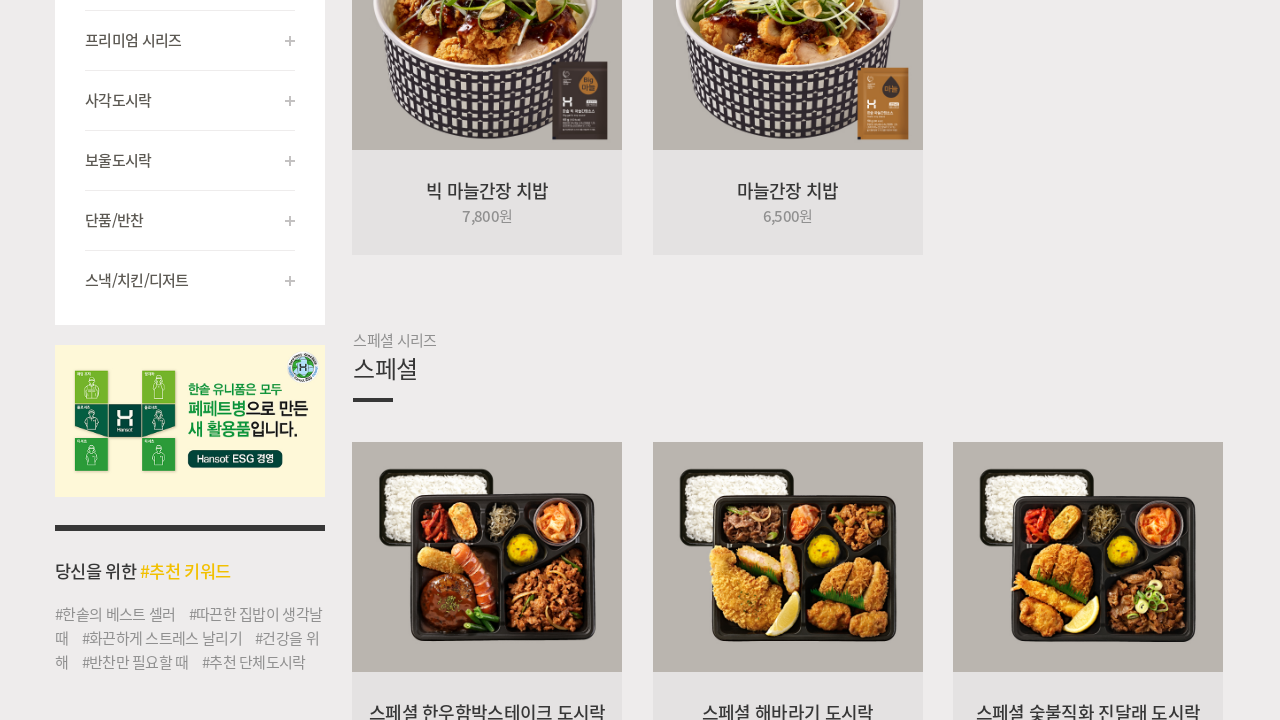

Clicked 'Load More' button to load additional menu items at (788, 361) on #btn_more > span > a
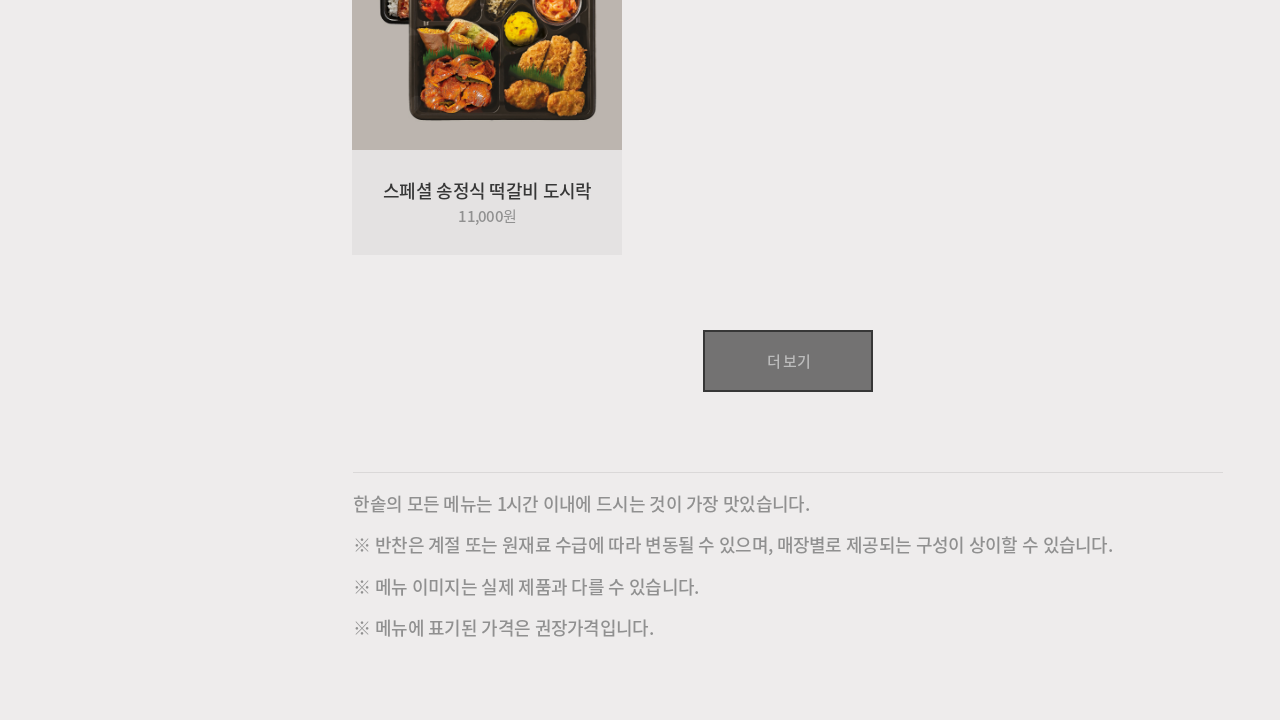

Waited 1 second for menu items to load
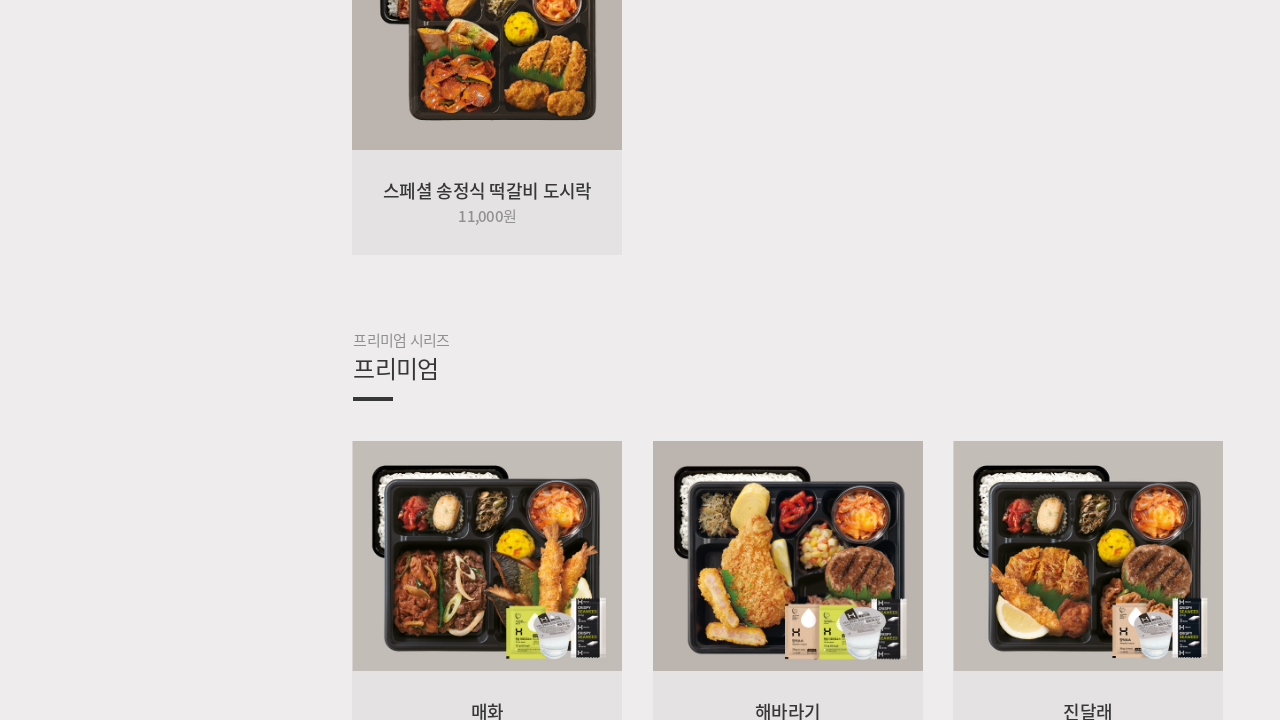

Clicked 'Load More' button to load additional menu items at (788, 360) on #btn_more > span > a
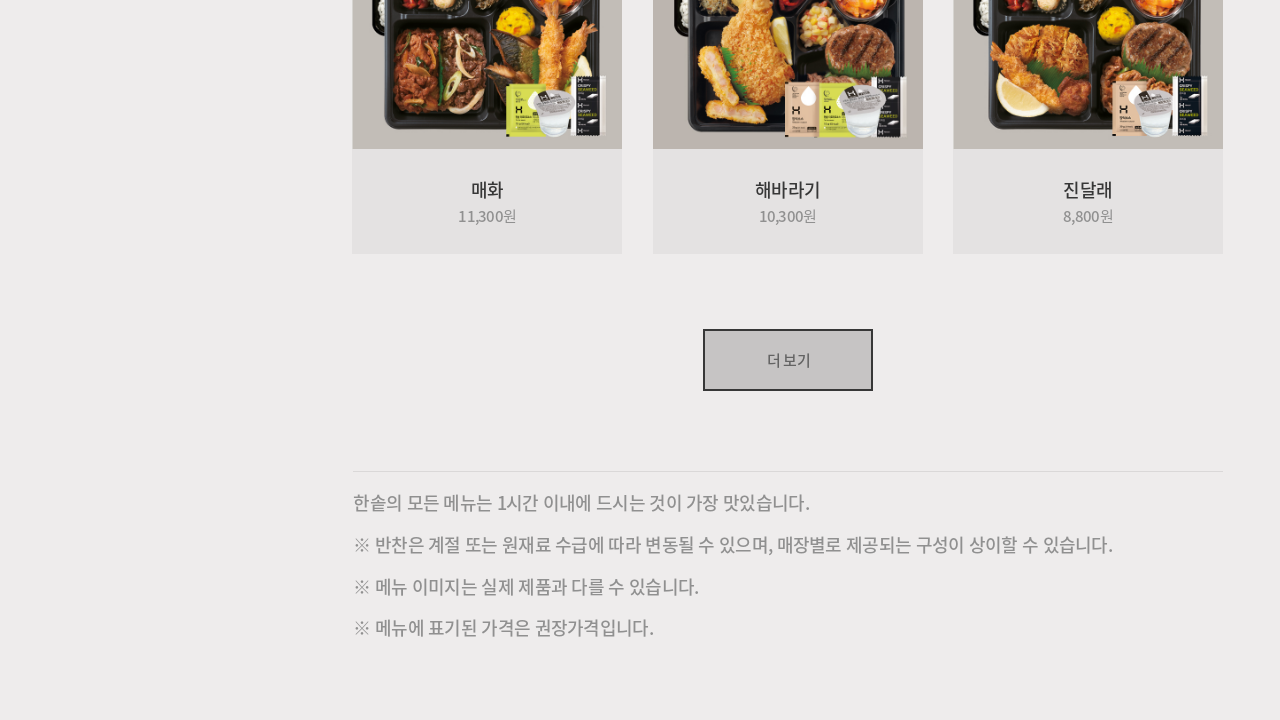

Waited 1 second for menu items to load
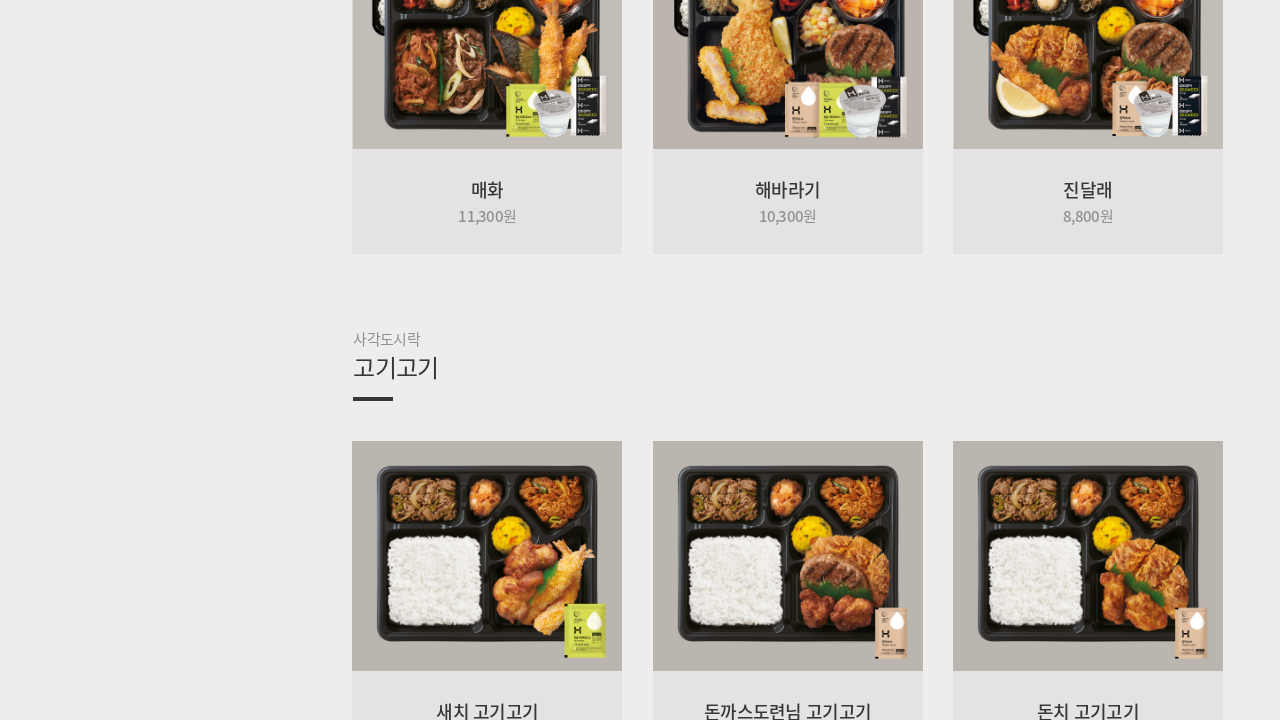

Clicked 'Load More' button to load additional menu items at (788, 361) on #btn_more > span > a
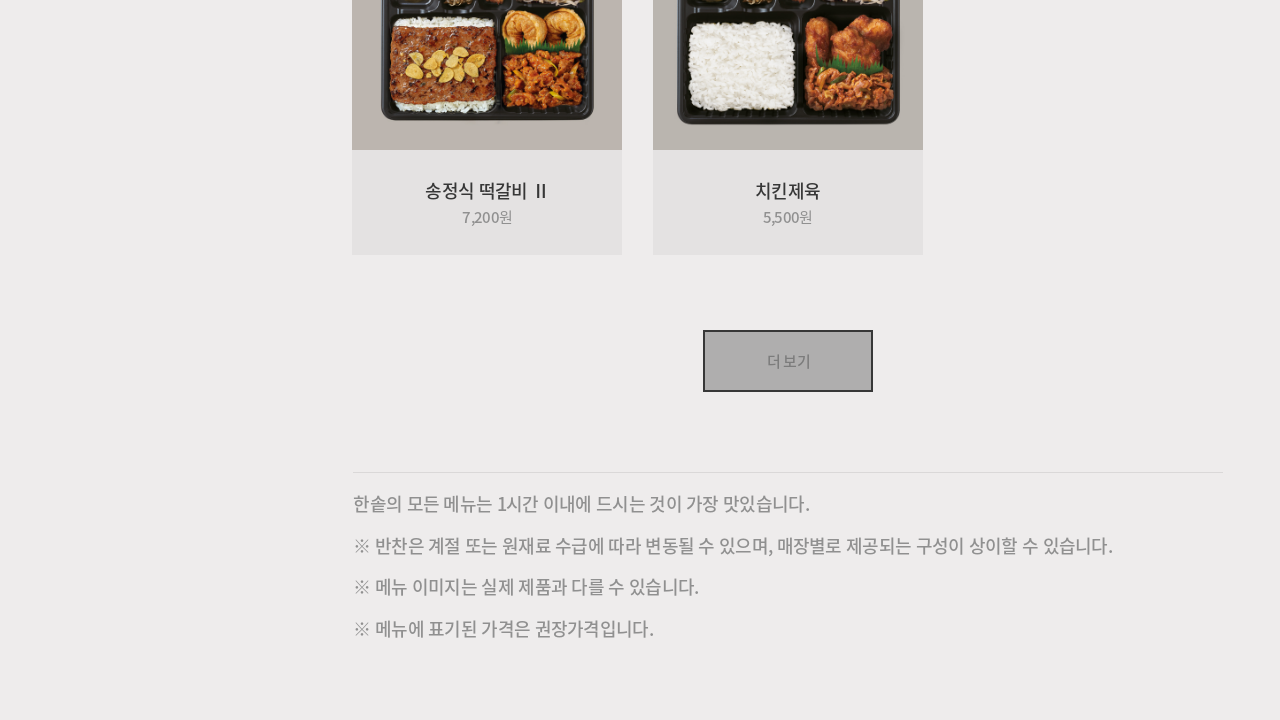

Waited 1 second for menu items to load
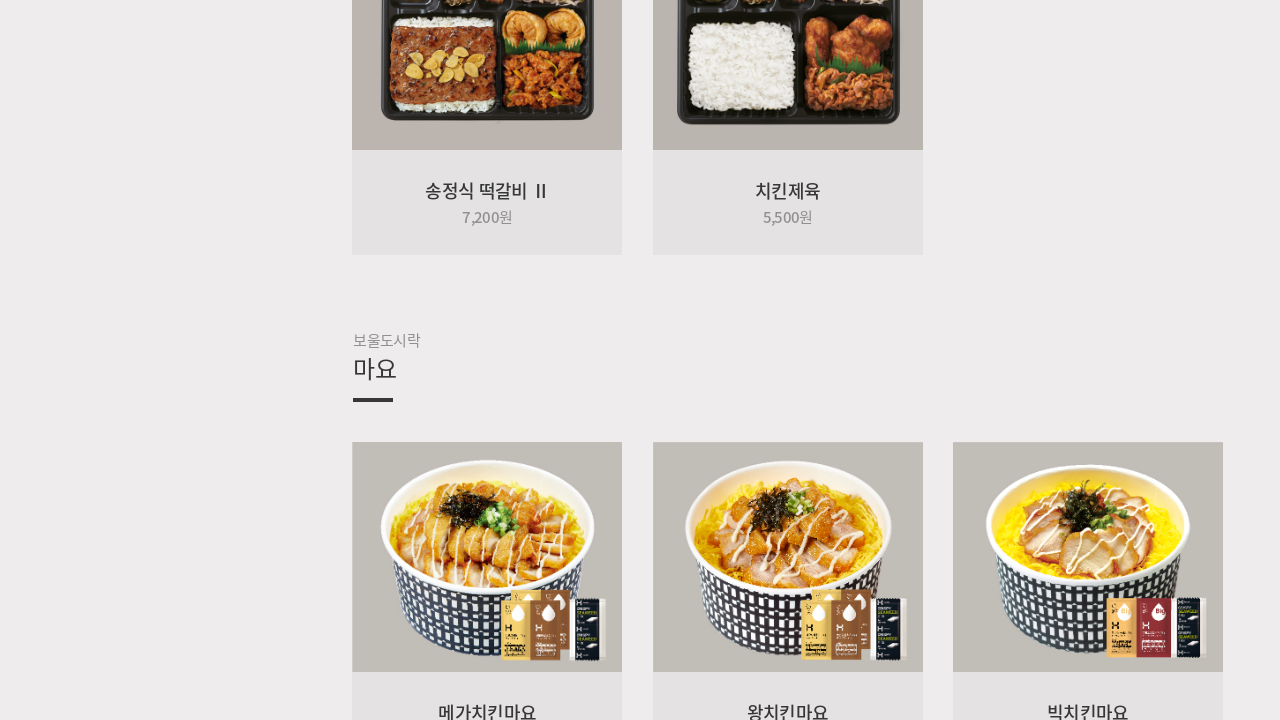

Clicked 'Load More' button to load additional menu items at (788, 361) on #btn_more > span > a
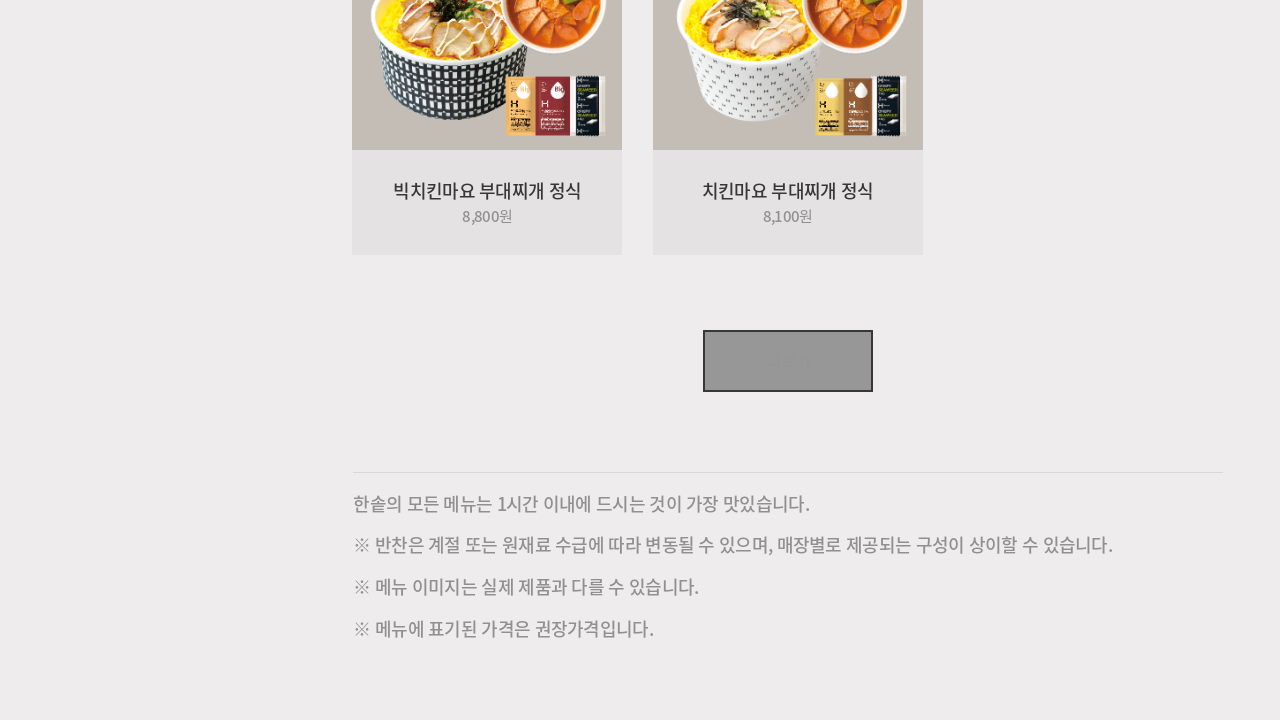

Waited 1 second for menu items to load
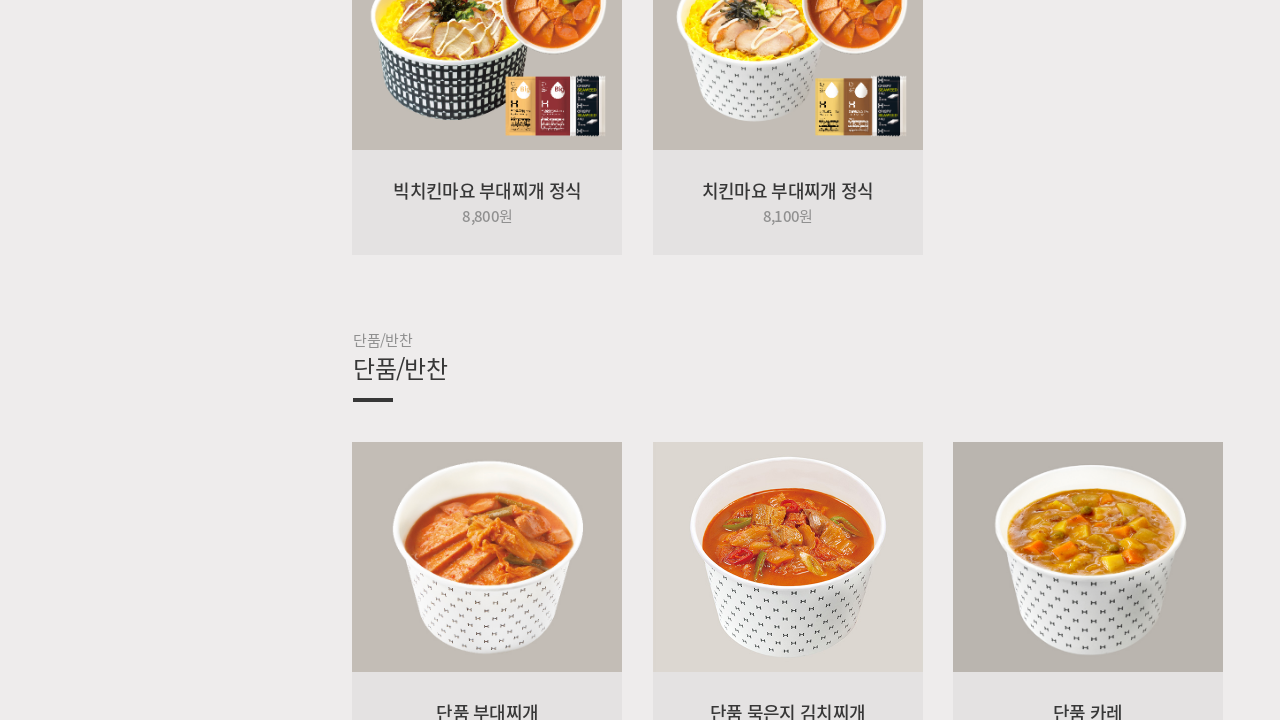

Clicked 'Load More' button to load additional menu items at (788, 360) on #btn_more > span > a
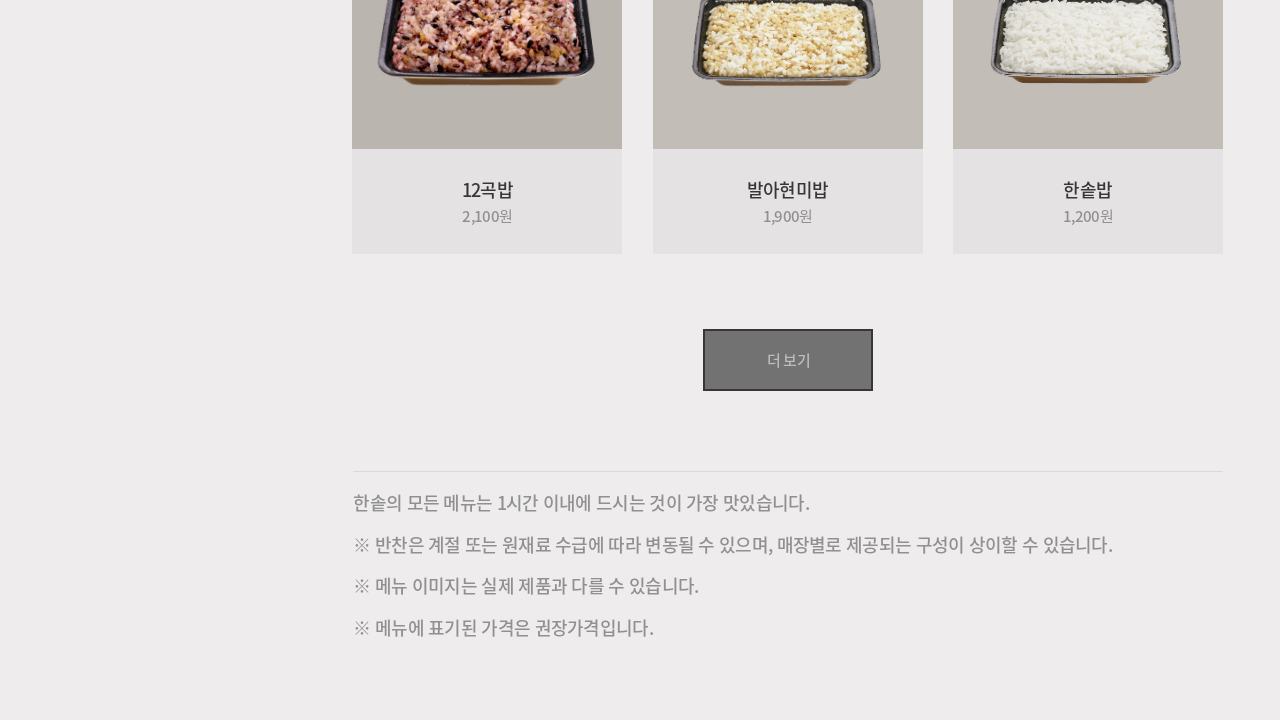

Waited 1 second for menu items to load
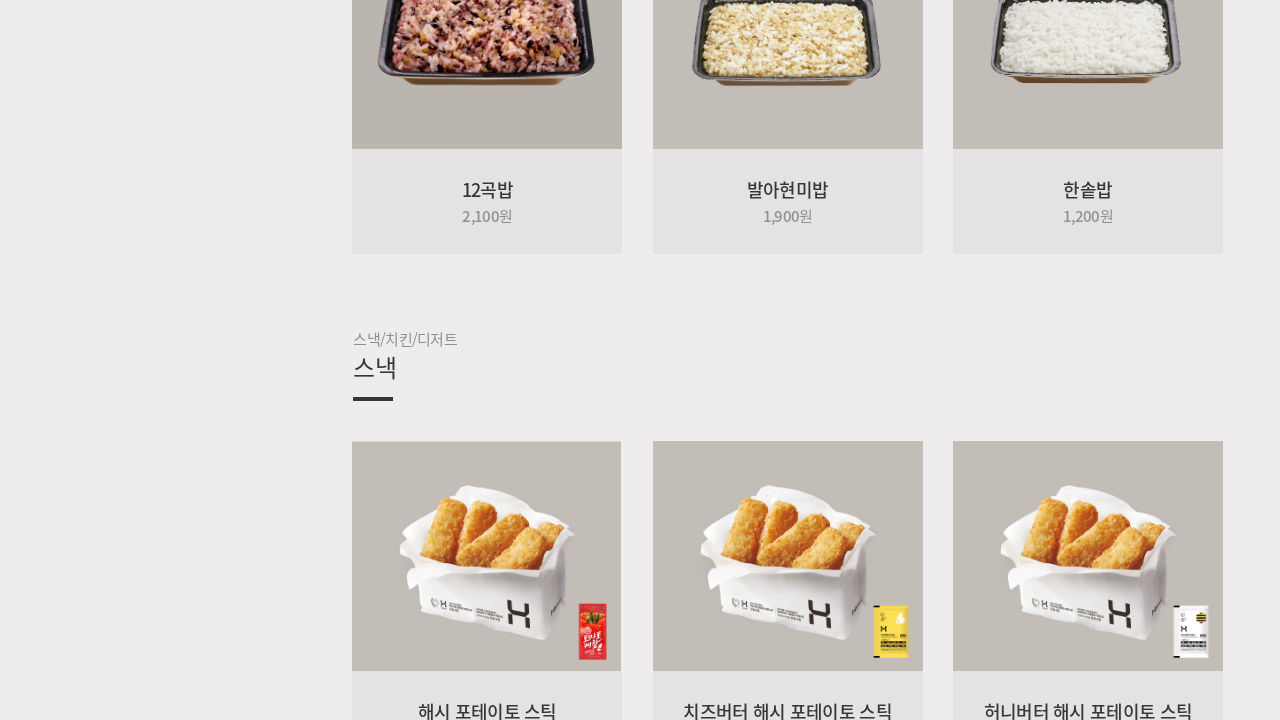

Verified menu items are displayed on page
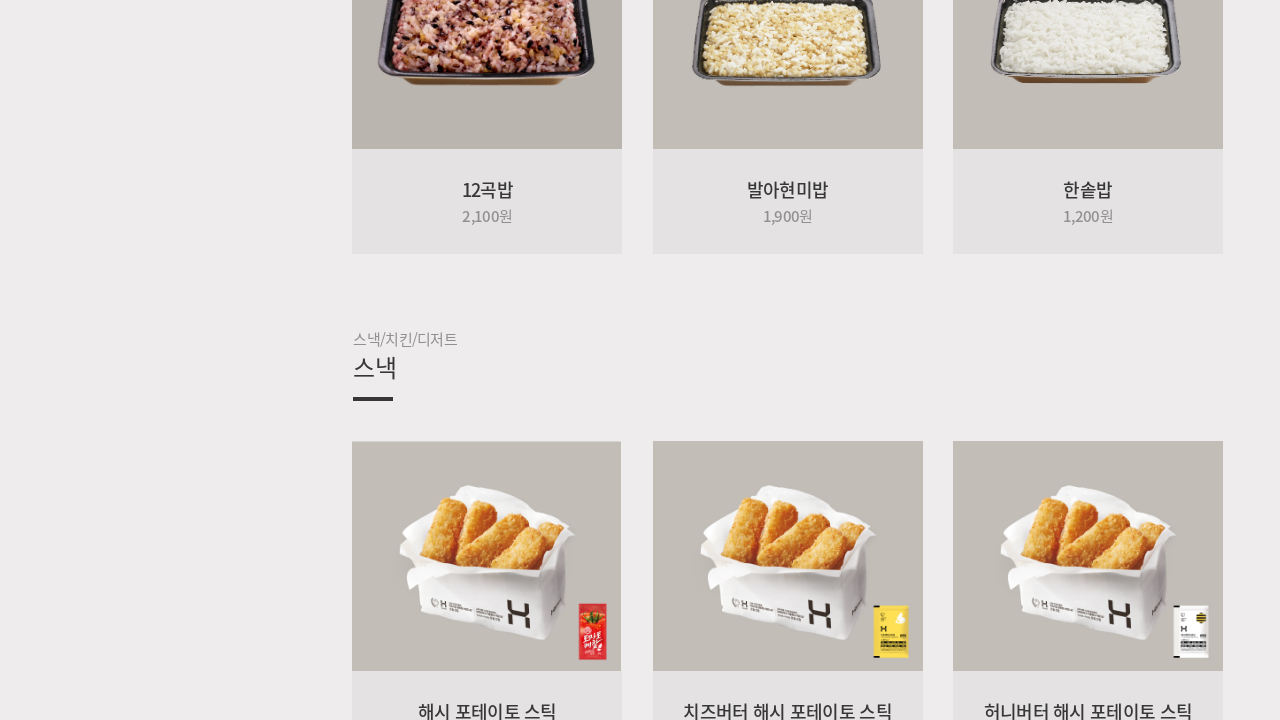

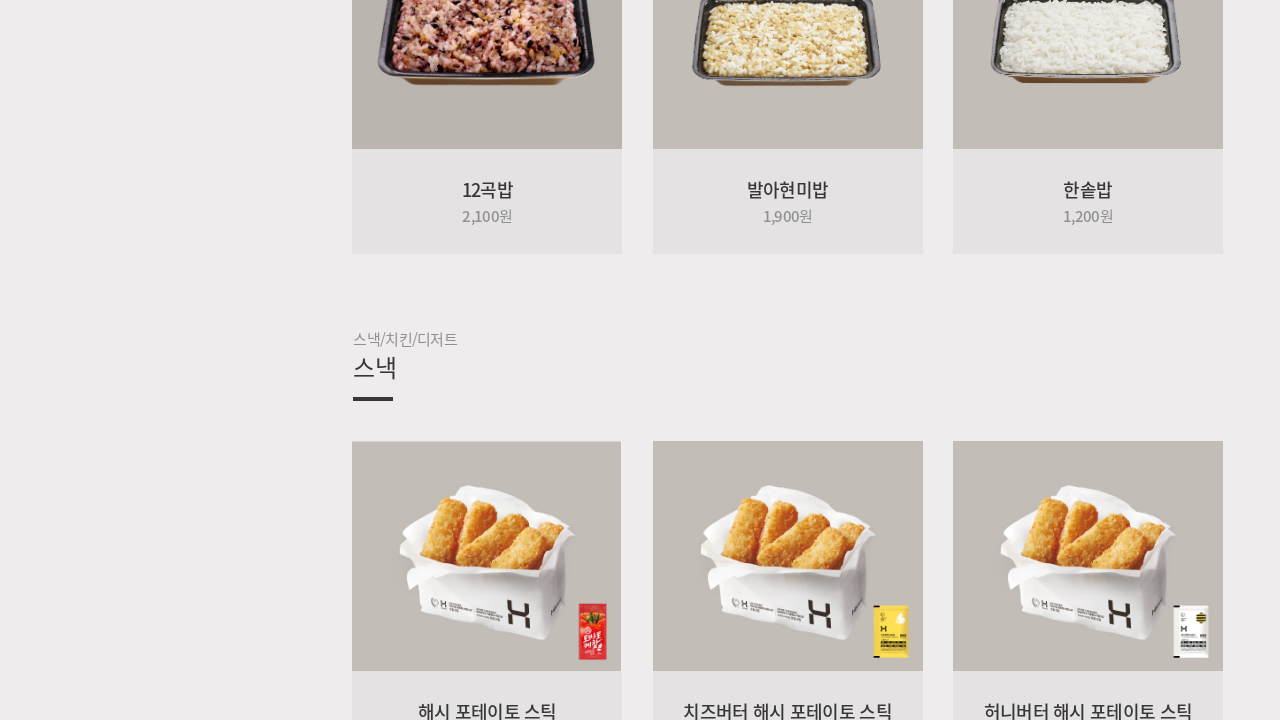